Tests a custom dialog component by opening and closing it multiple times, each time interacting with a listbox inside the dialog to select an option, then closing by clicking outside the dialog.

Starting URL: https://e2e.ignis.dvolper.dev/tests/dialog/custom

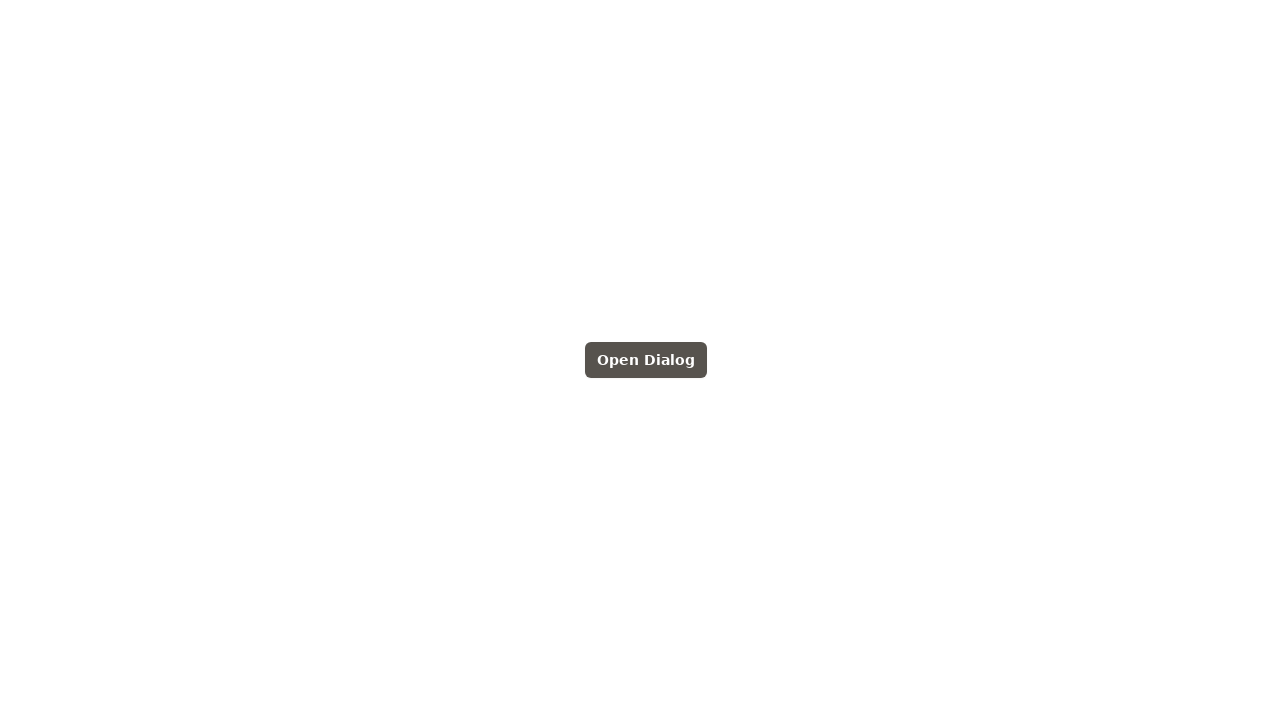

Verified dialog is hidden initially
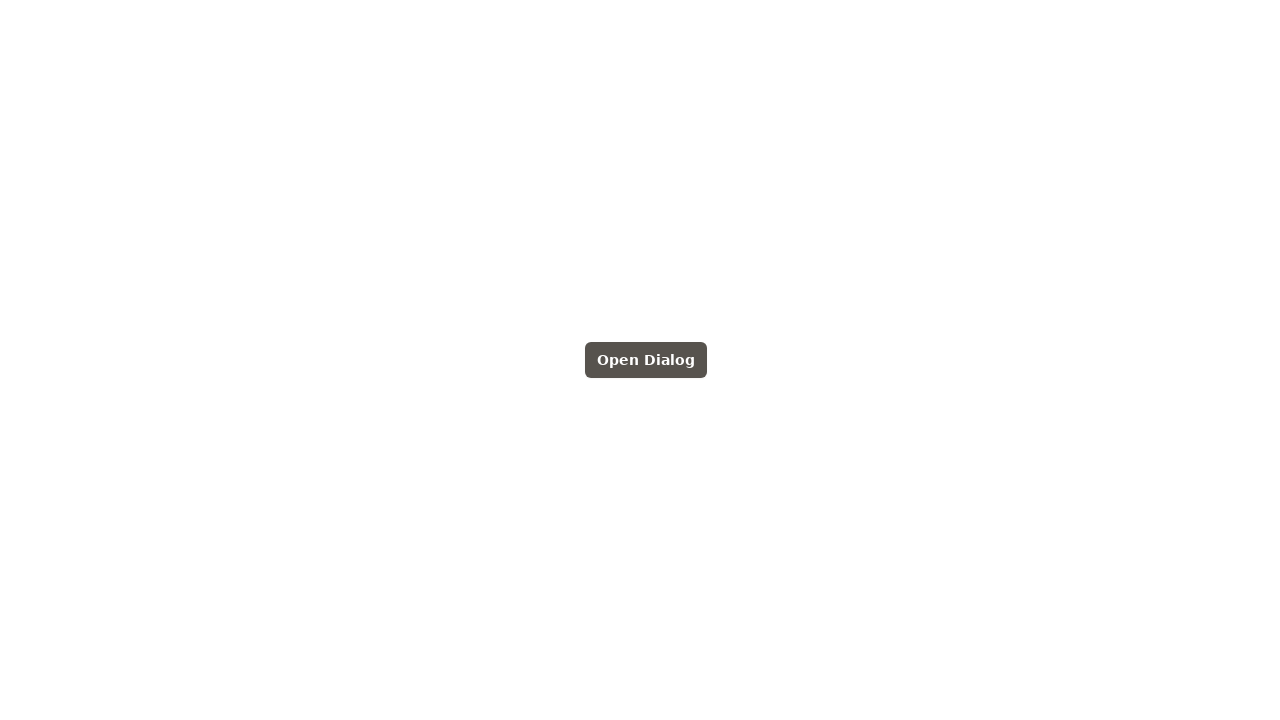

Clicked open button to open dialog at (646, 360) on internal:testid=[data-testid="open-button"s]
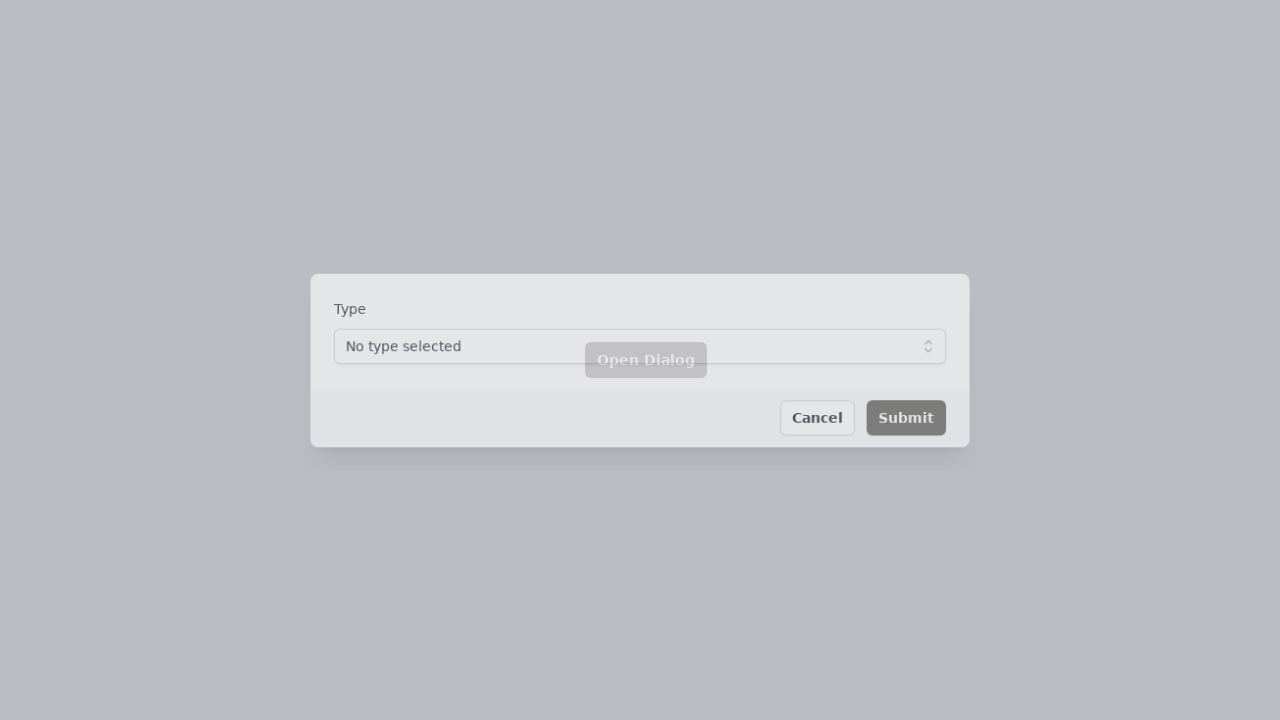

Waited 400ms for dialog open animation
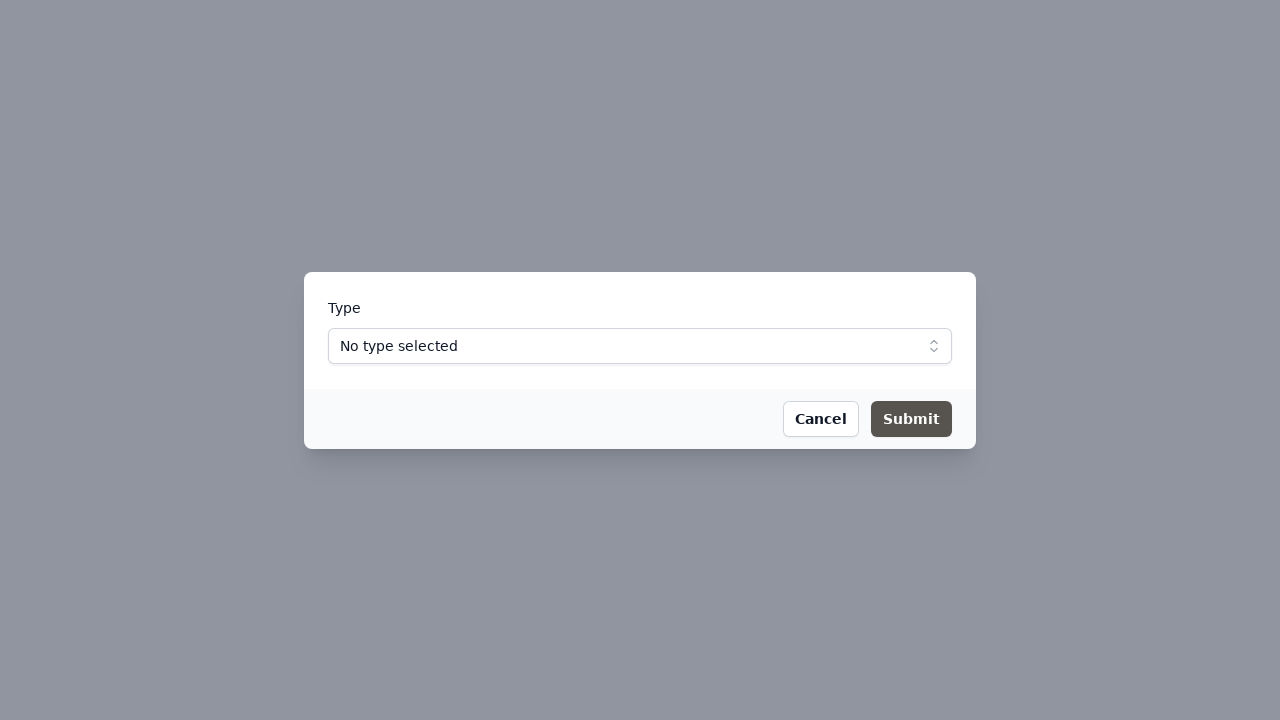

Verified dialog is visible in viewport
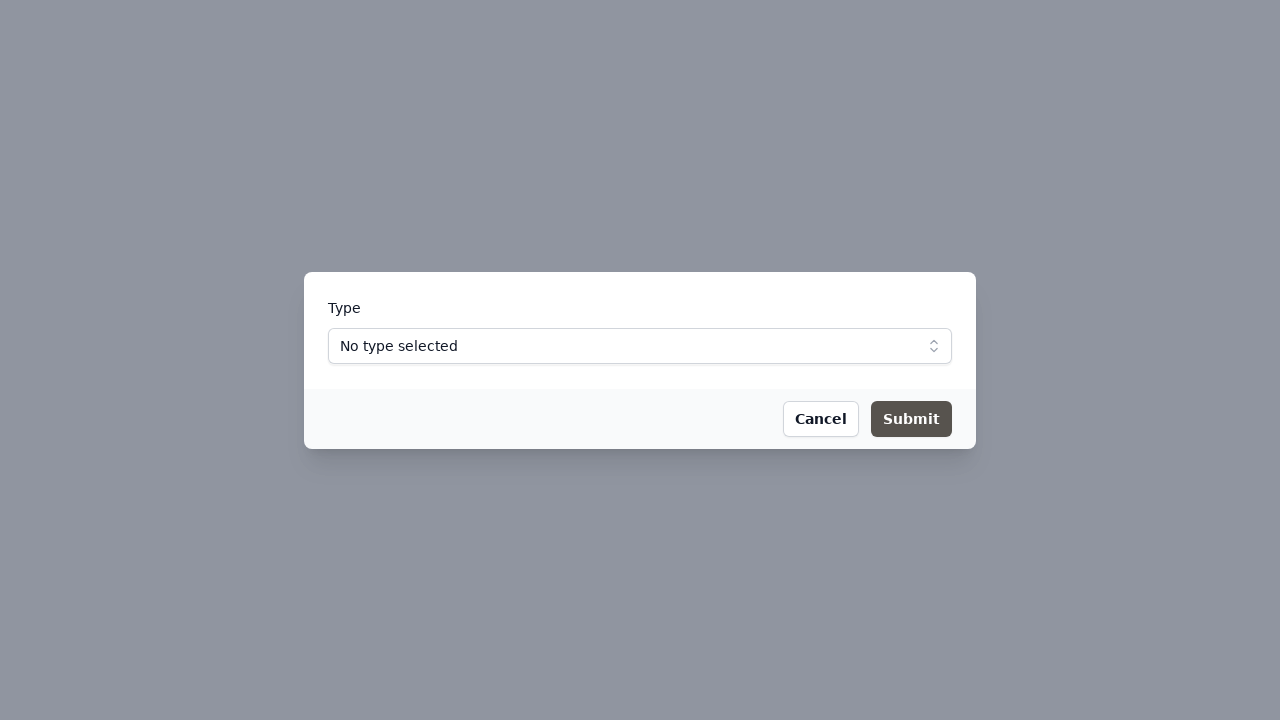

Clicked listbox label 'Type' to open dropdown at (640, 346) on internal:label="Type"i
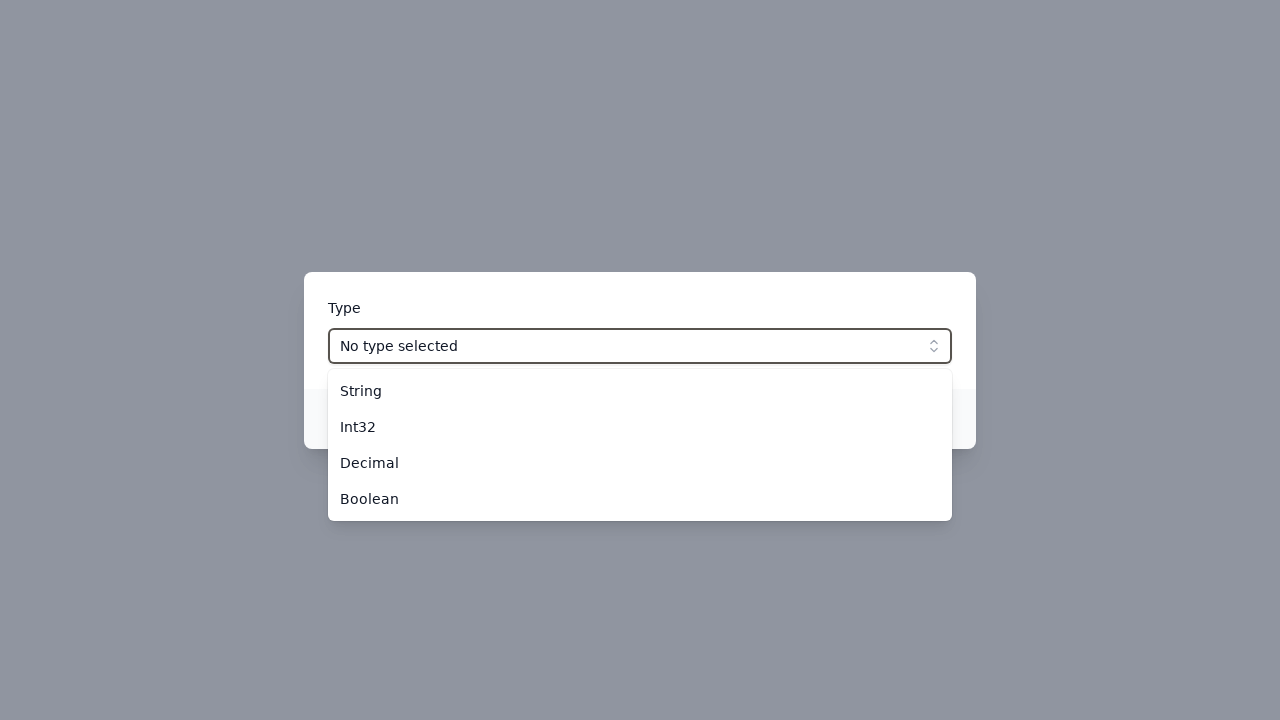

Selected the third option from listbox at (640, 462) on internal:role=option >> nth=2
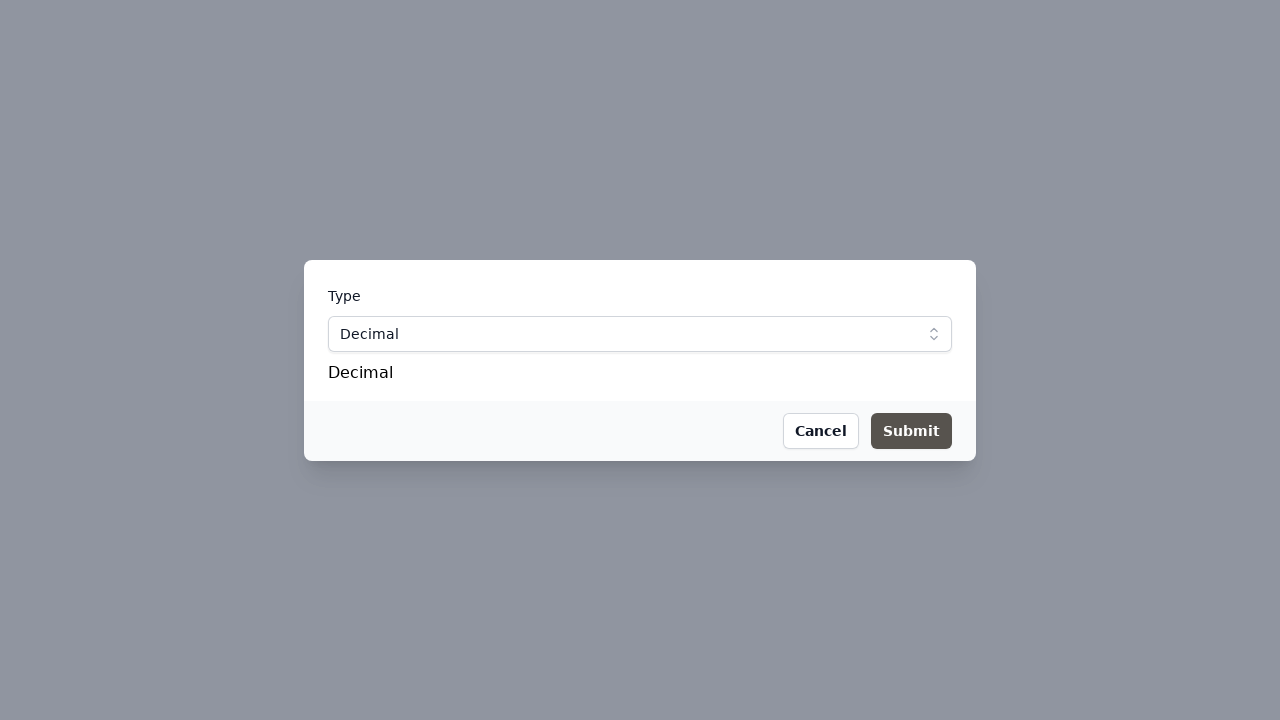

Waited 200ms for selection animation
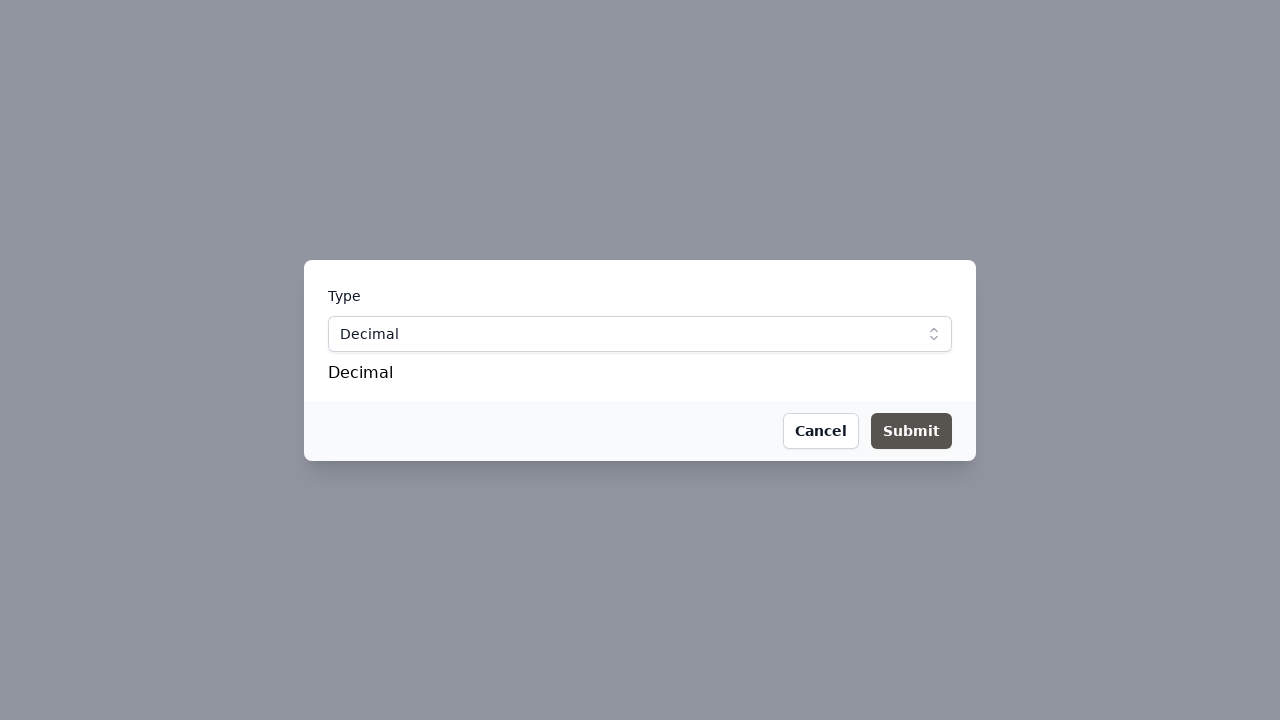

Clicked dialog overlay to close dialog at (0, 0) on .fixed.inset-0.bg-gray-500
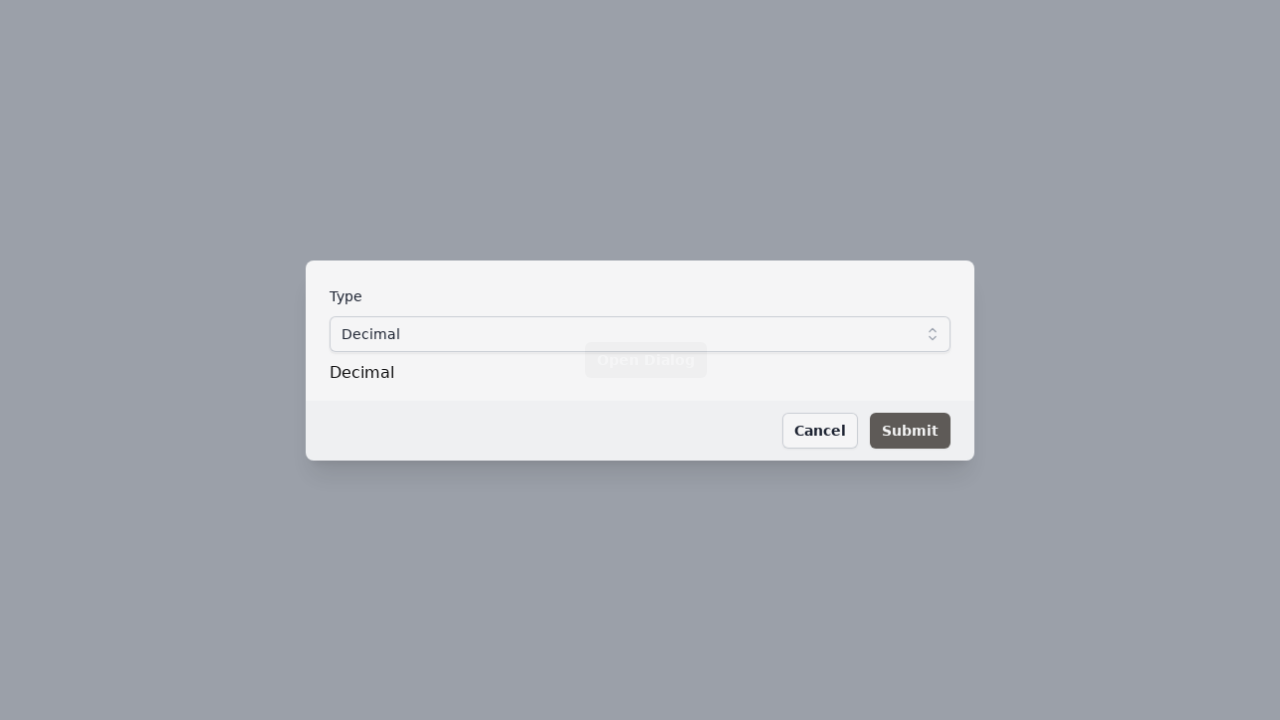

Waited 300ms for dialog close animation
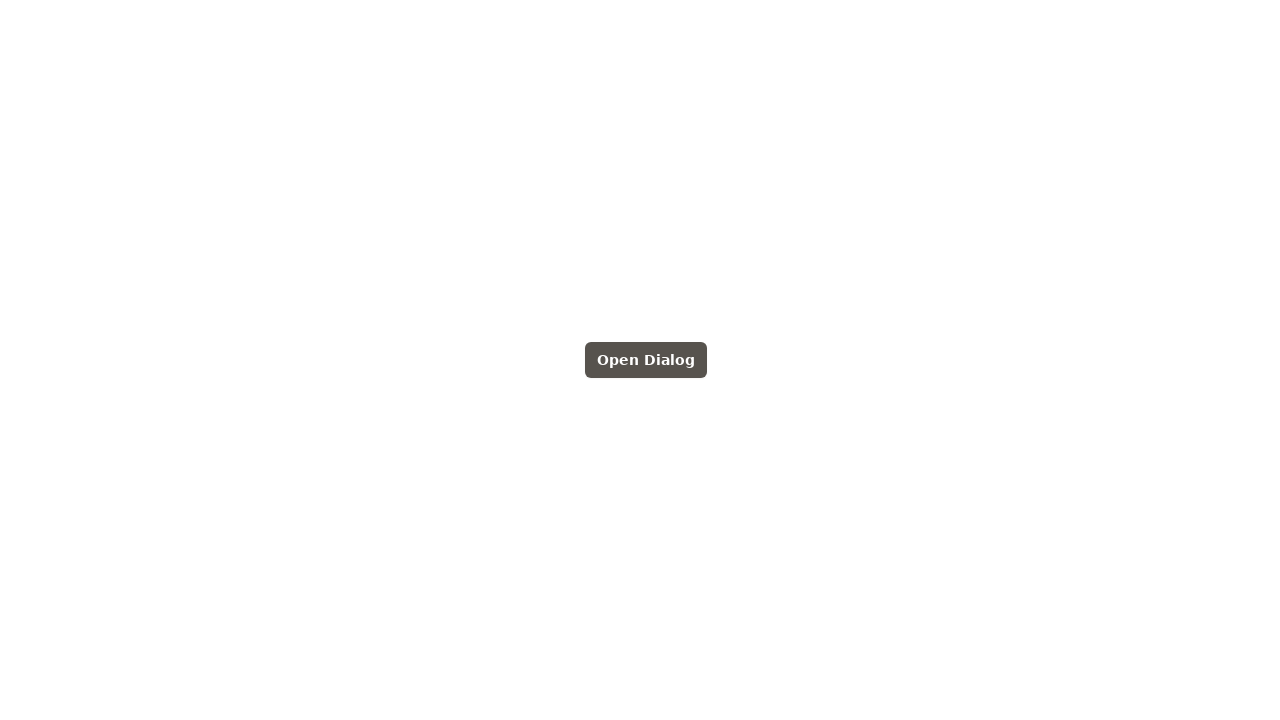

Verified dialog is hidden after close
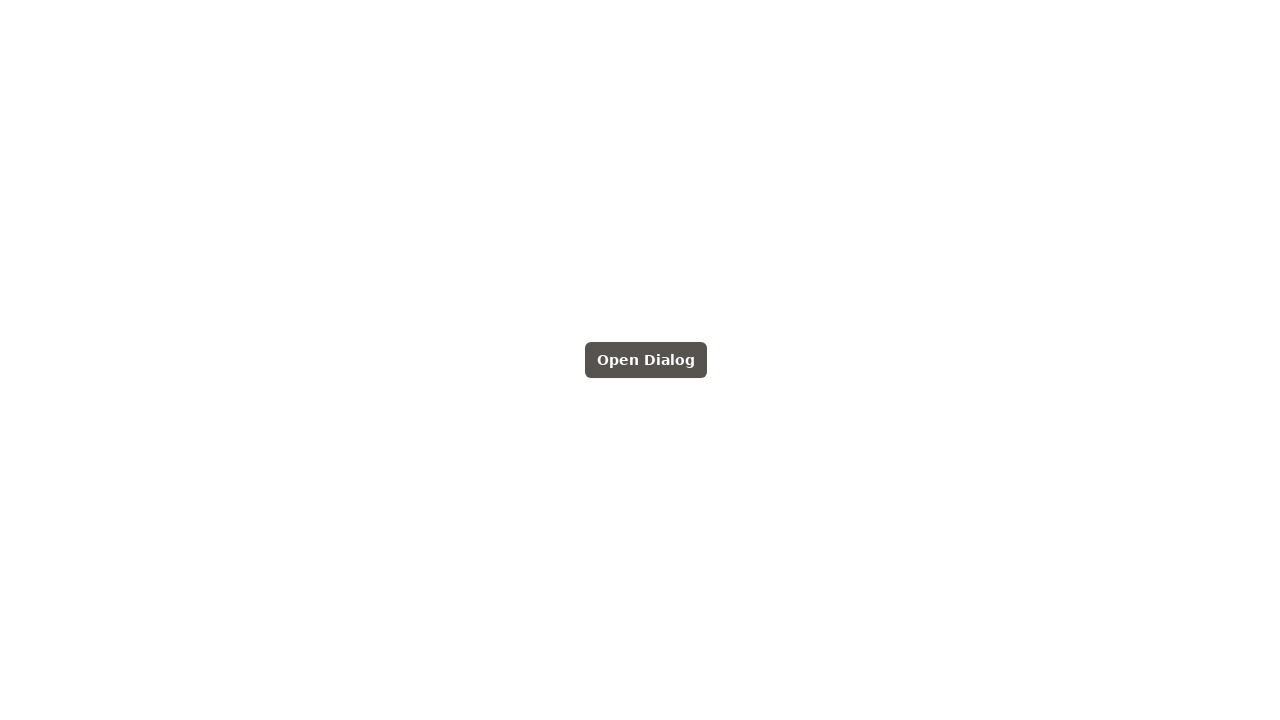

Completed first open/close cycle
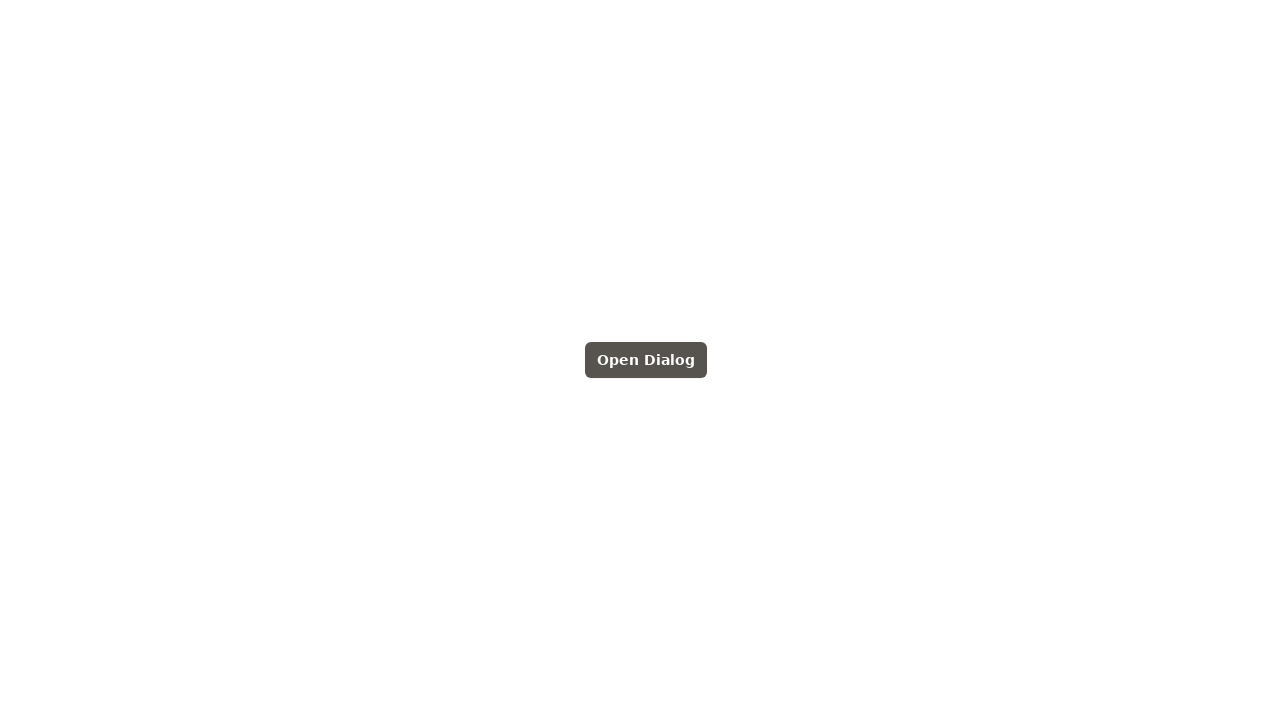

Verified dialog is hidden initially
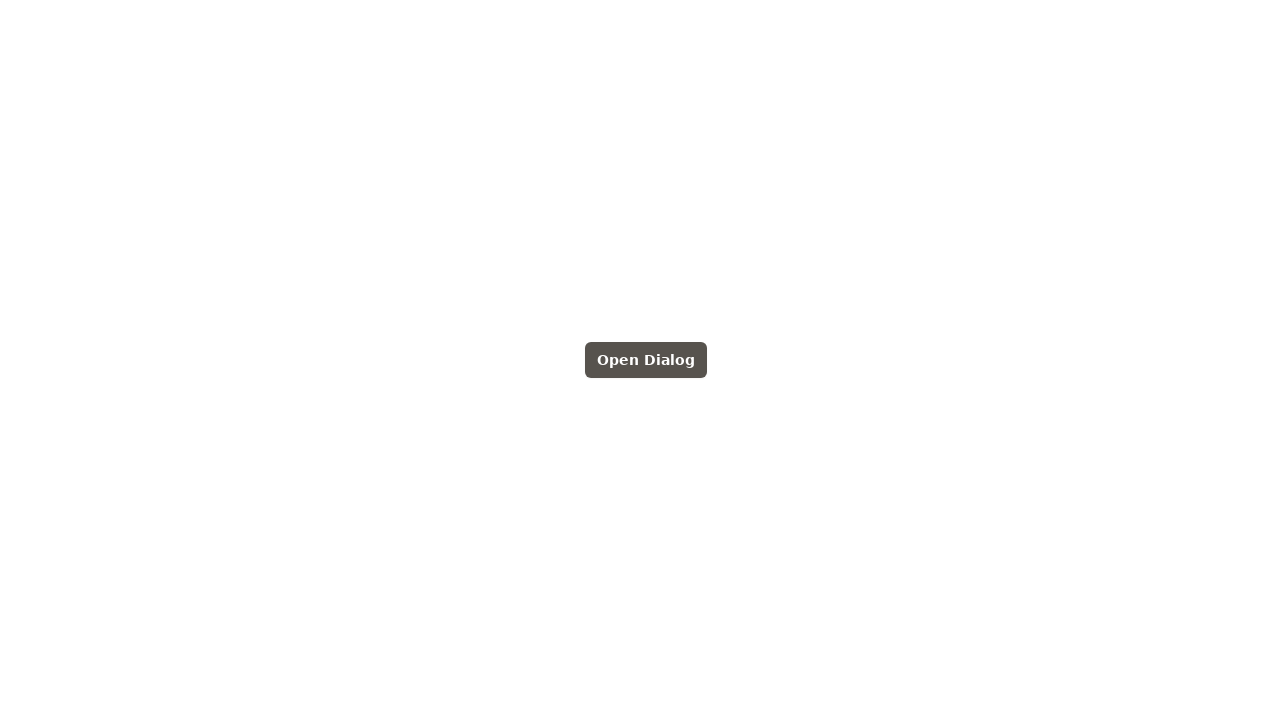

Clicked open button to open dialog at (646, 360) on internal:testid=[data-testid="open-button"s]
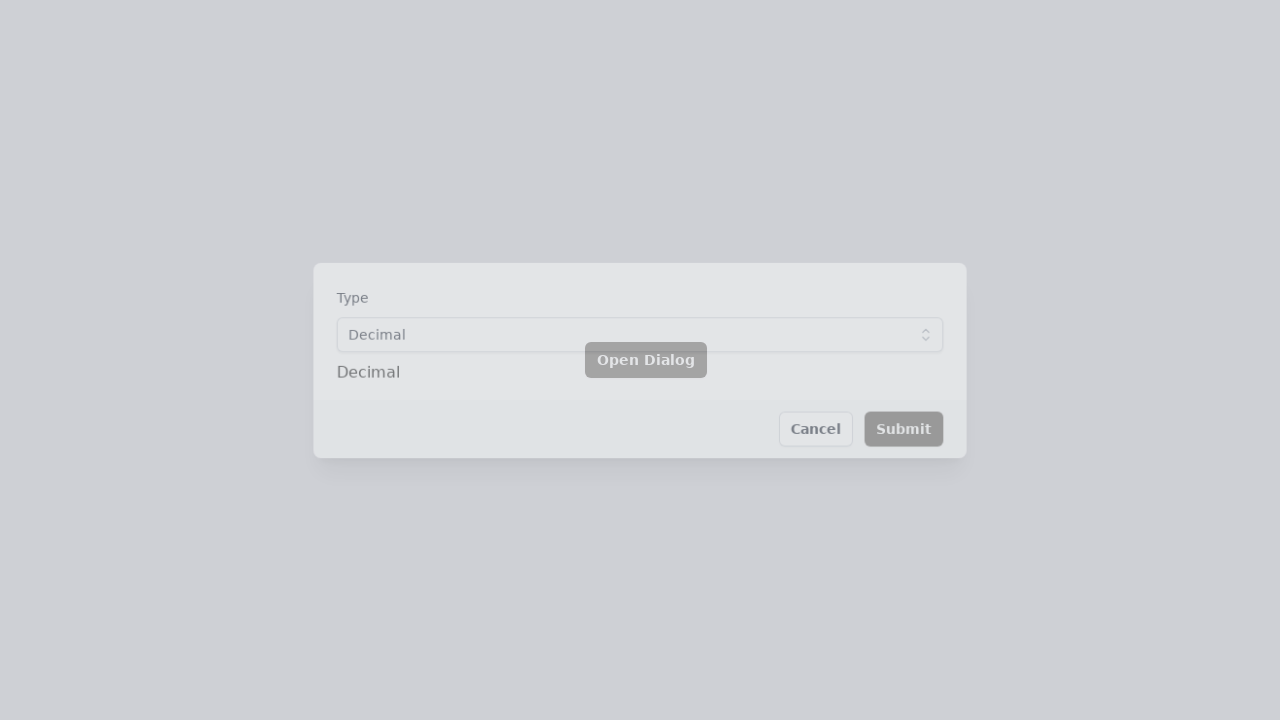

Waited 400ms for dialog open animation
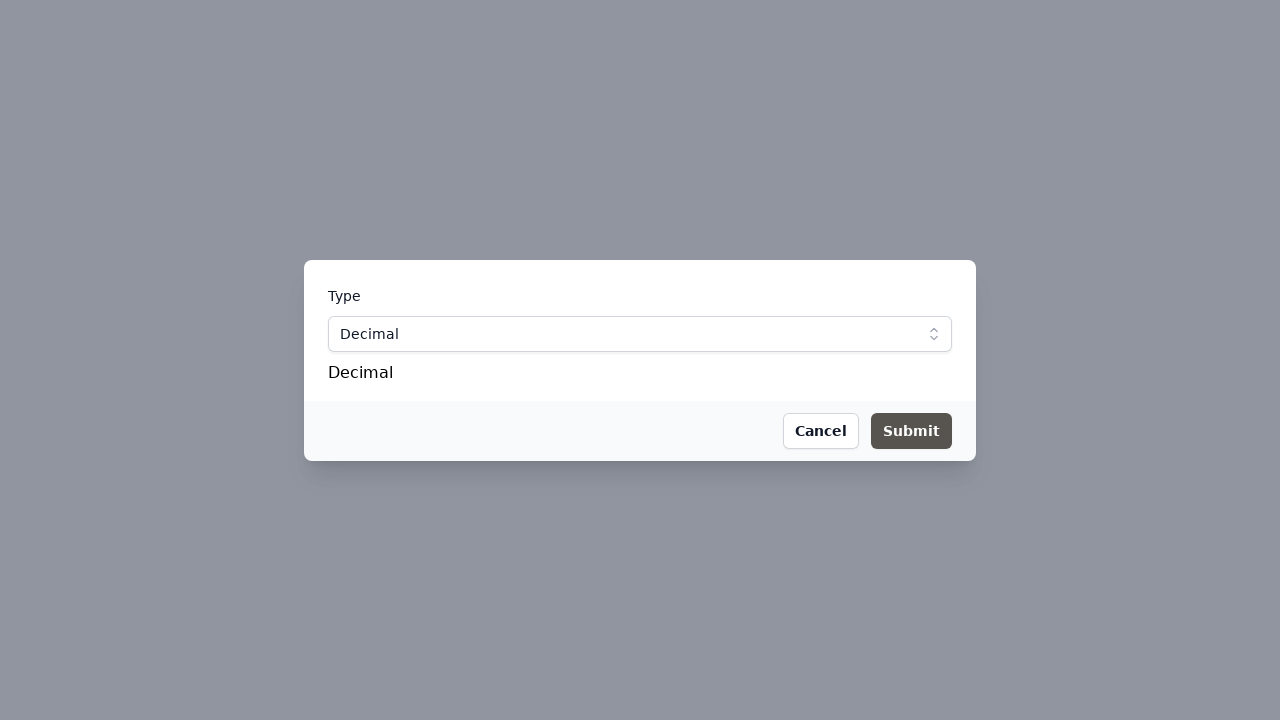

Verified dialog is visible in viewport
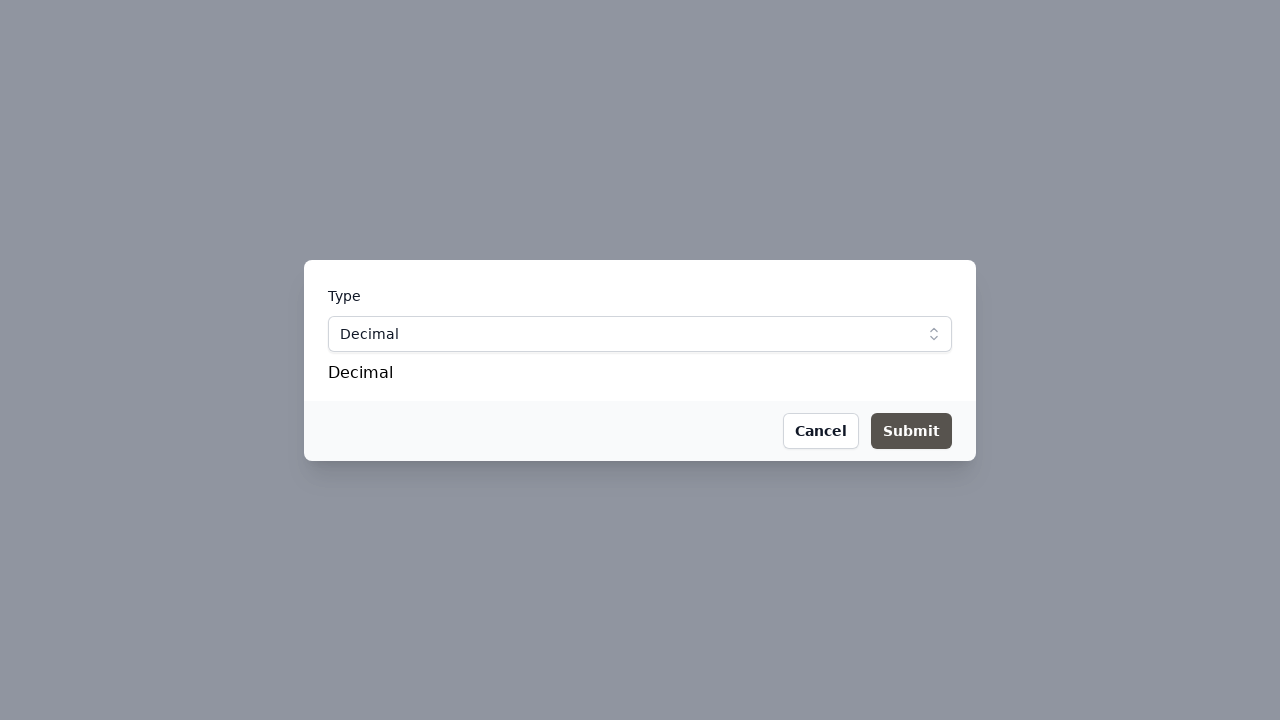

Clicked listbox label 'Type' to open dropdown at (640, 334) on internal:label="Type"i
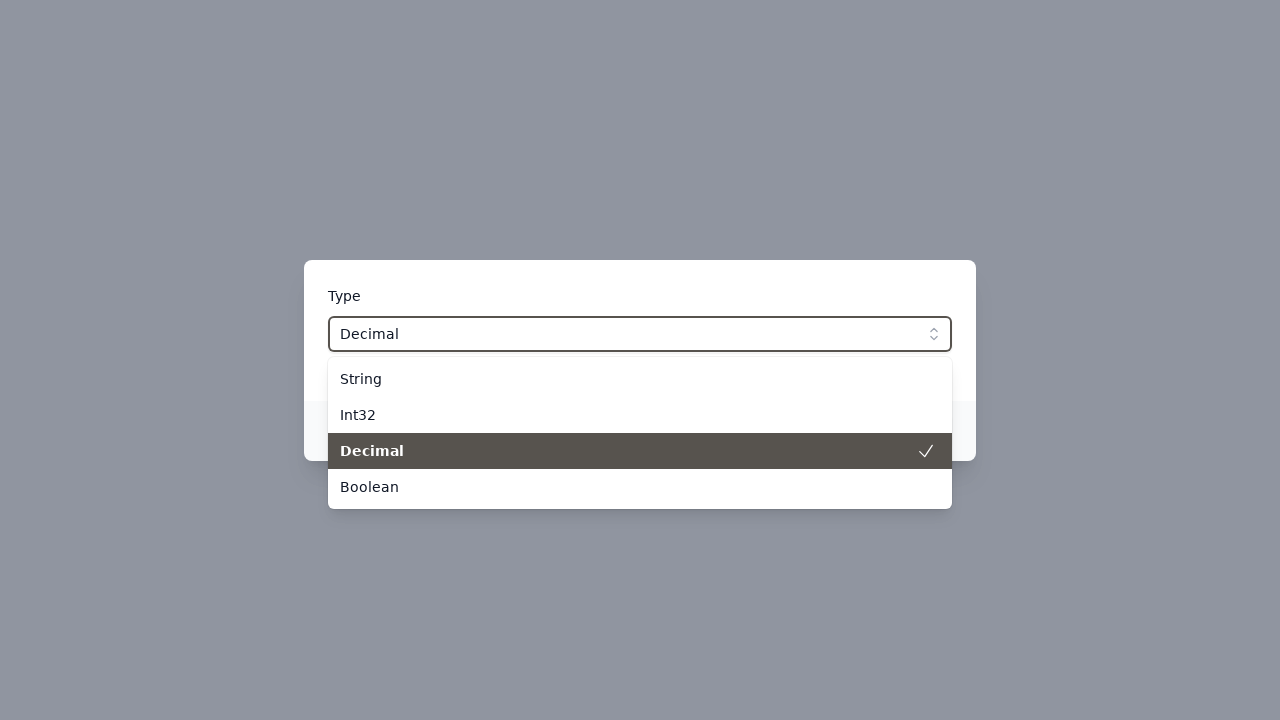

Selected the third option from listbox at (640, 450) on internal:role=option >> nth=2
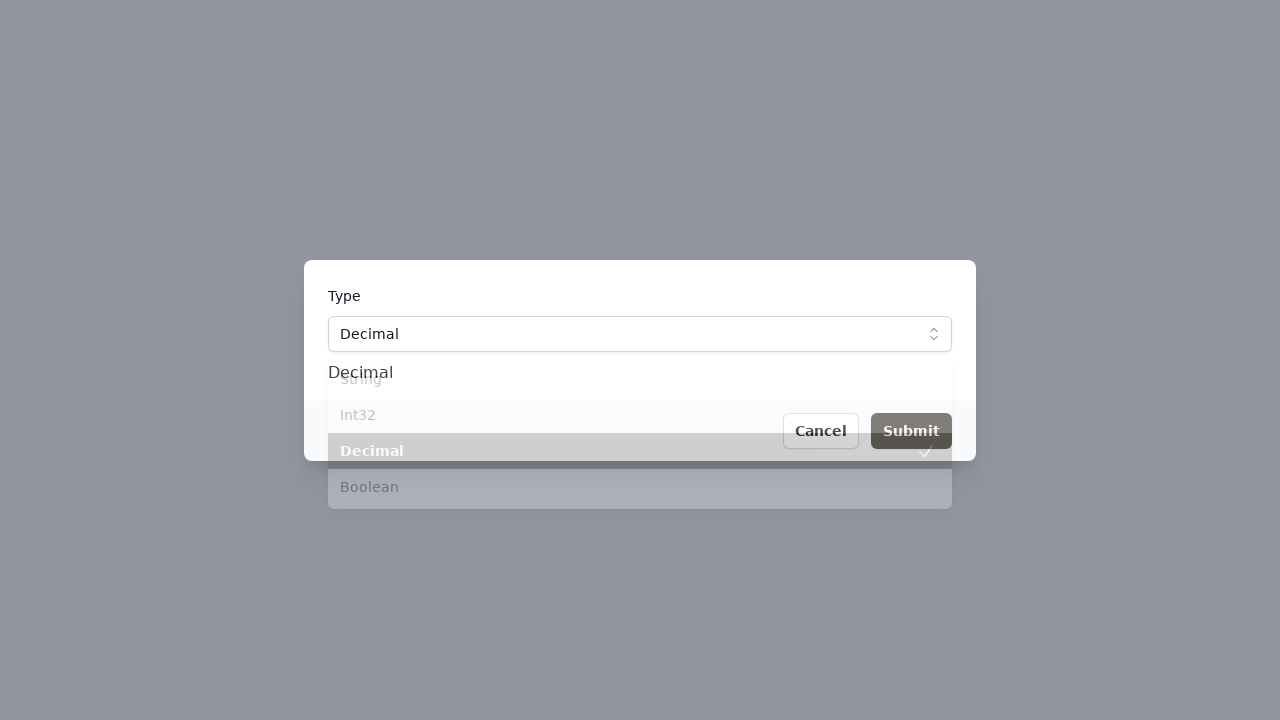

Waited 200ms for selection animation
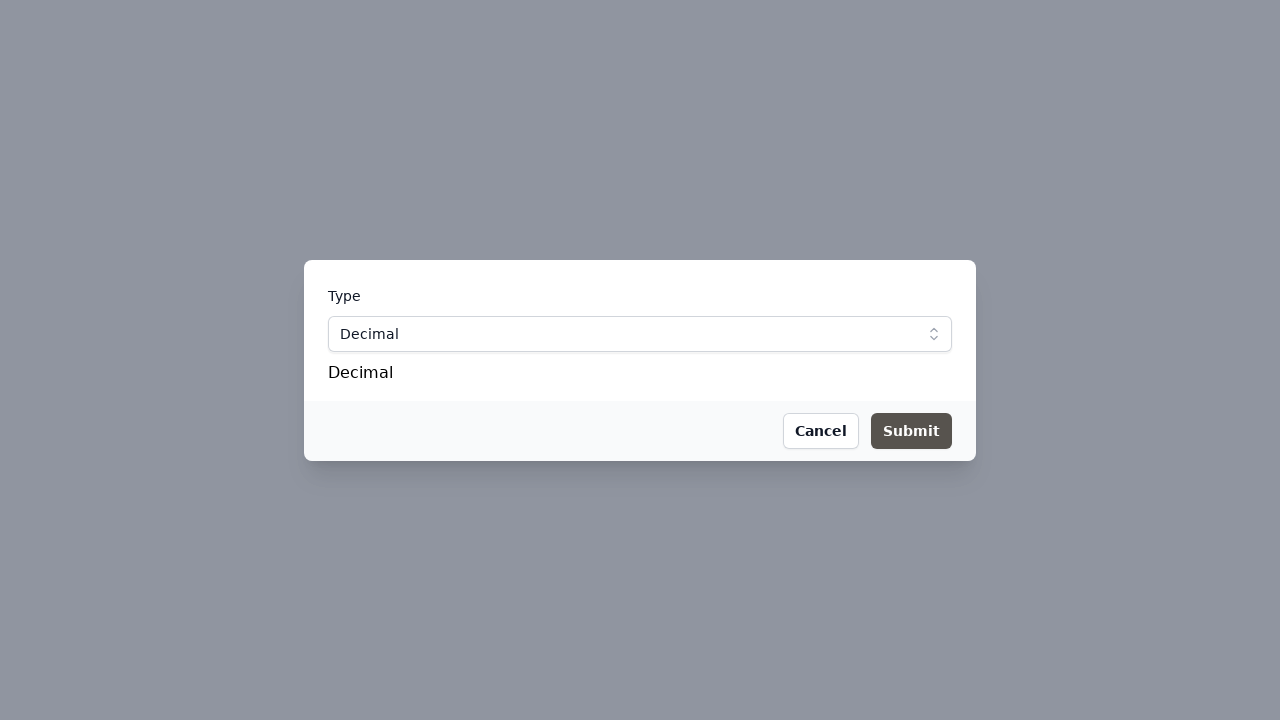

Clicked dialog overlay to close dialog at (0, 0) on .fixed.inset-0.bg-gray-500
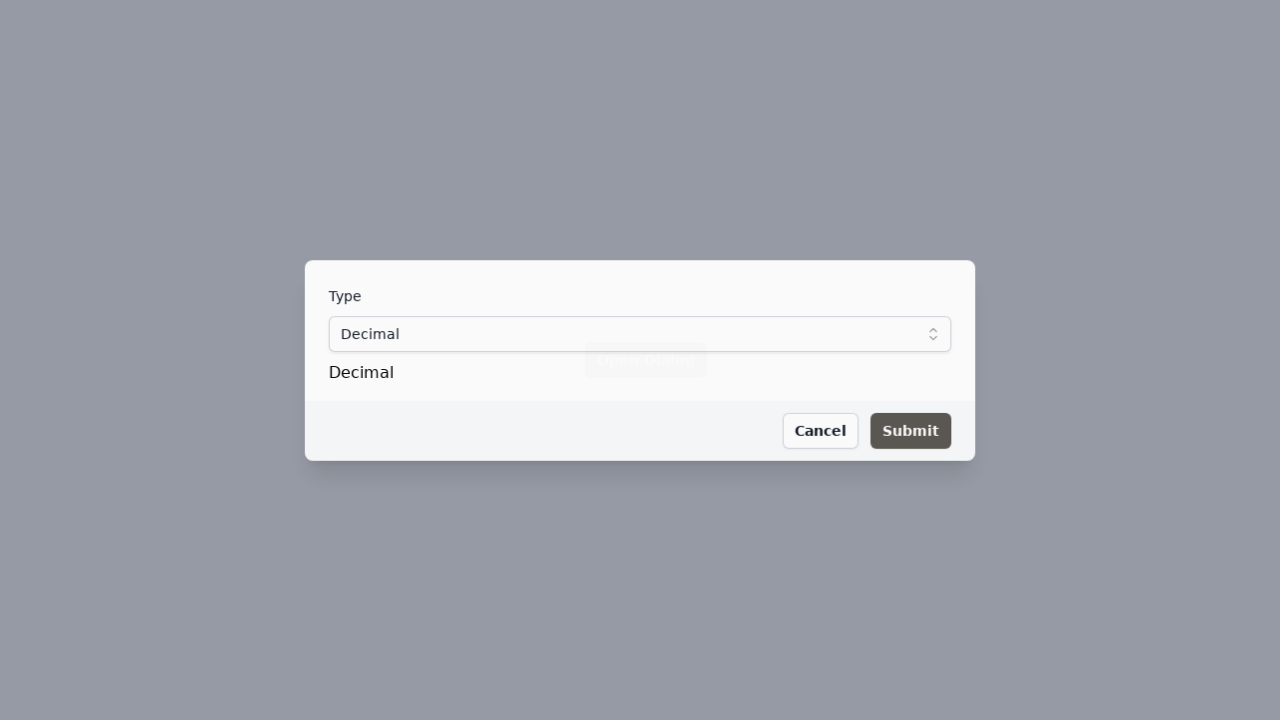

Waited 300ms for dialog close animation
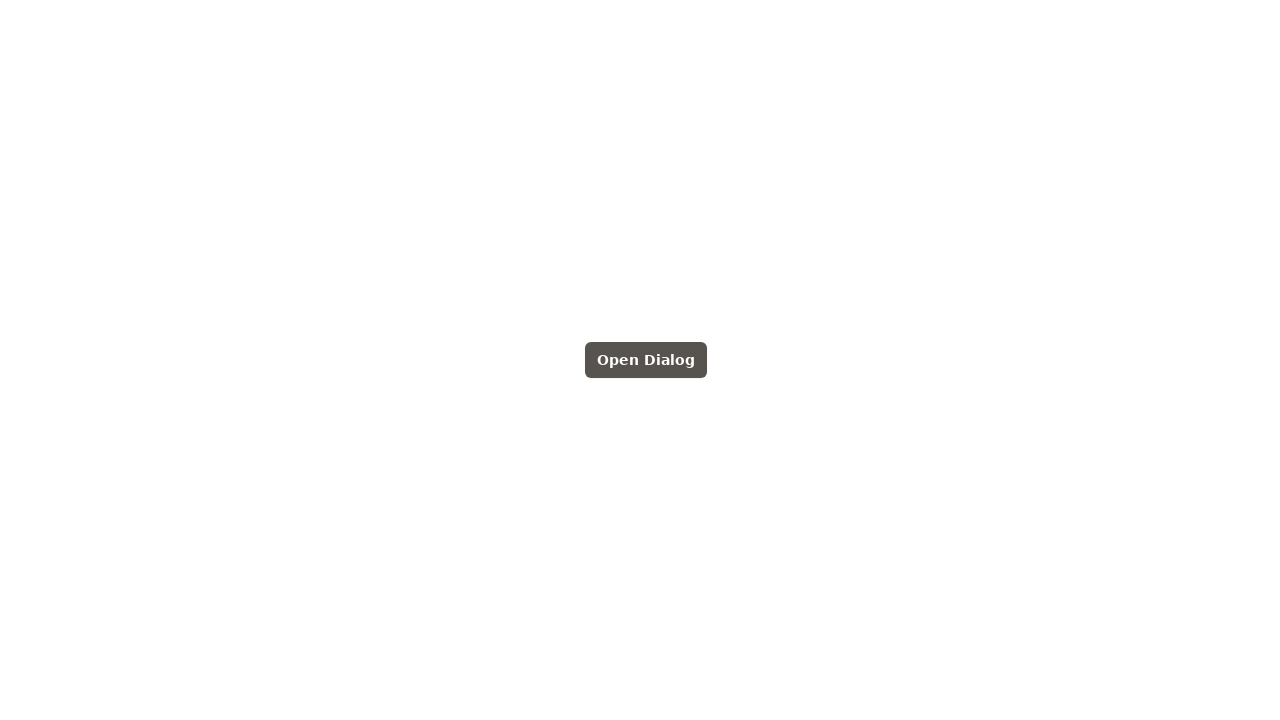

Verified dialog is hidden after close
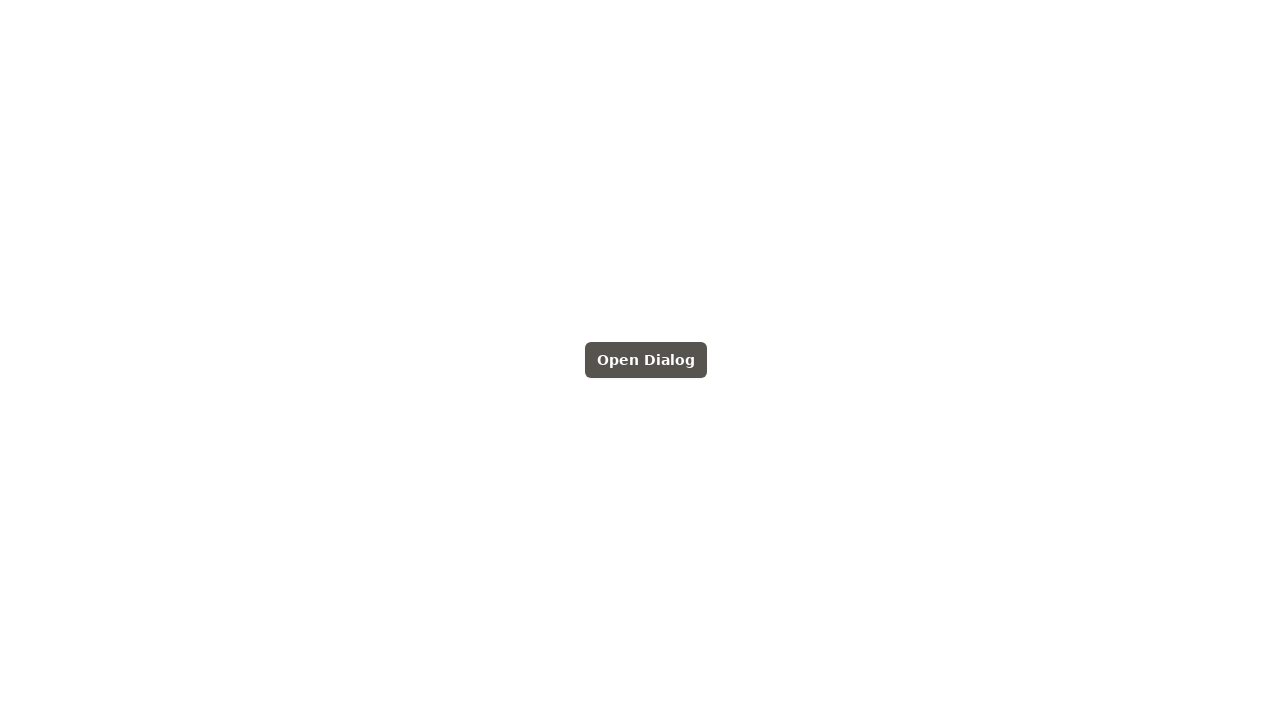

Completed second open/close cycle
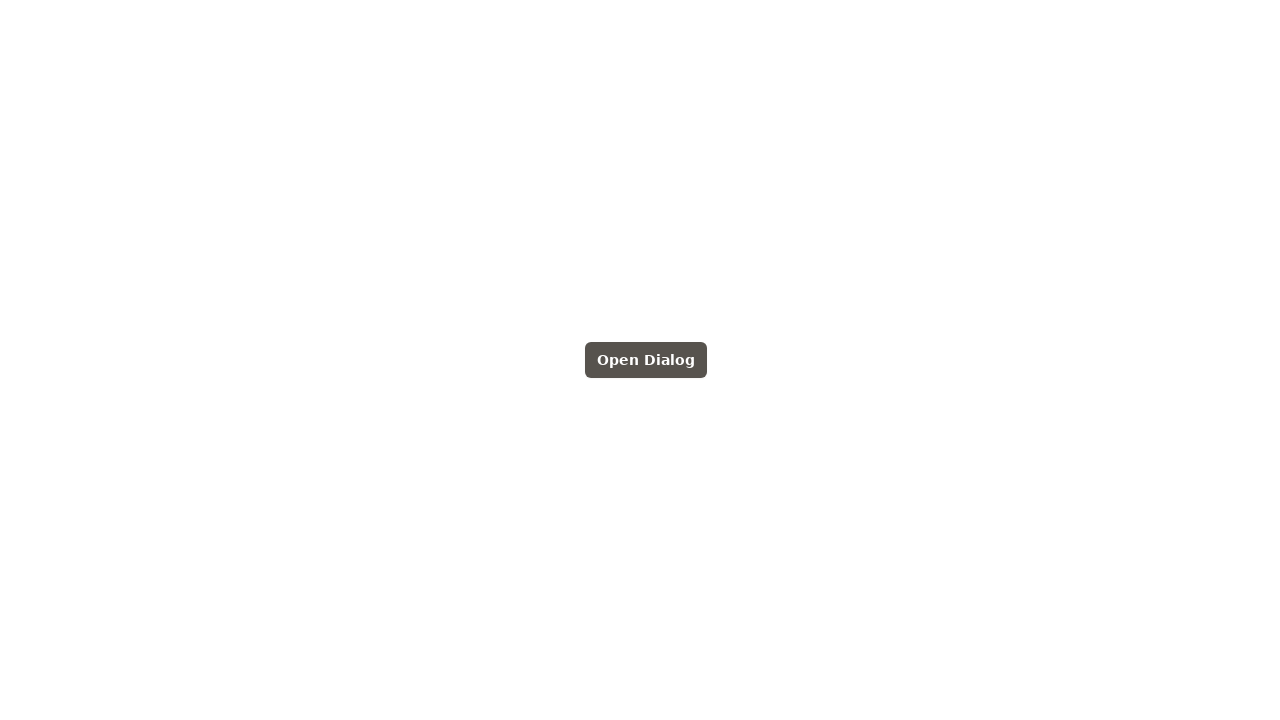

Verified dialog is hidden initially
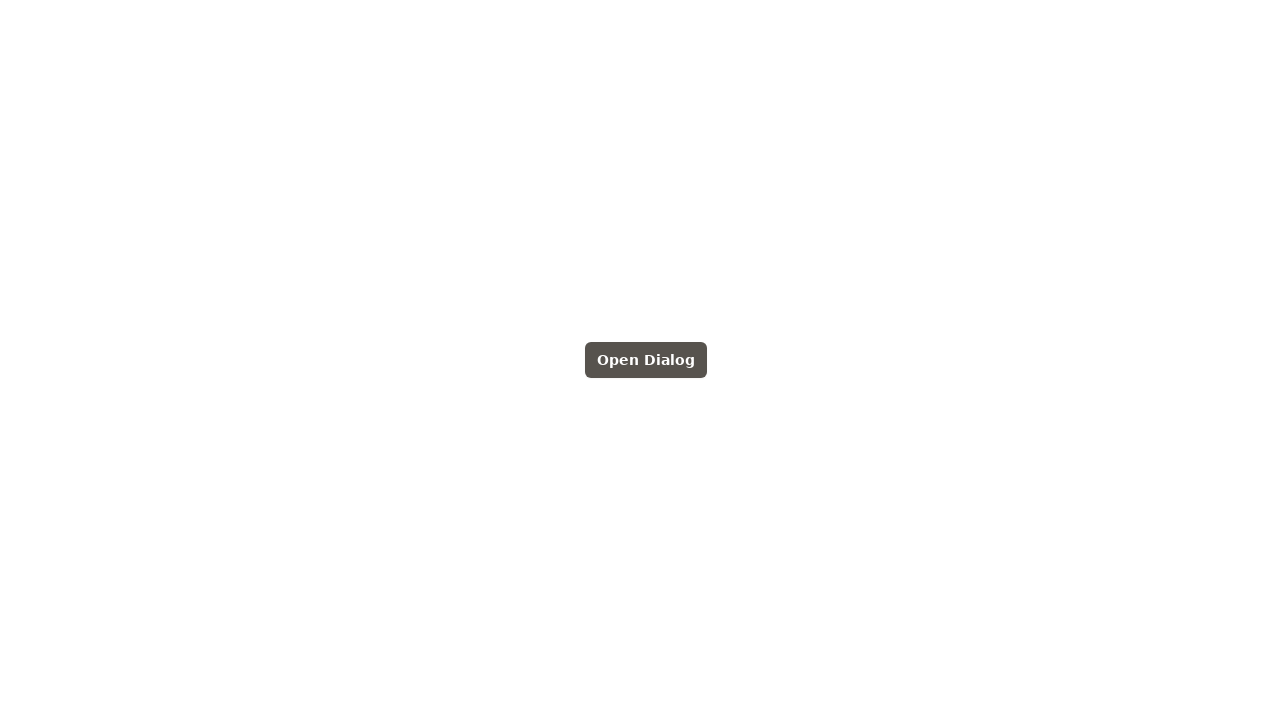

Clicked open button to open dialog at (646, 360) on internal:testid=[data-testid="open-button"s]
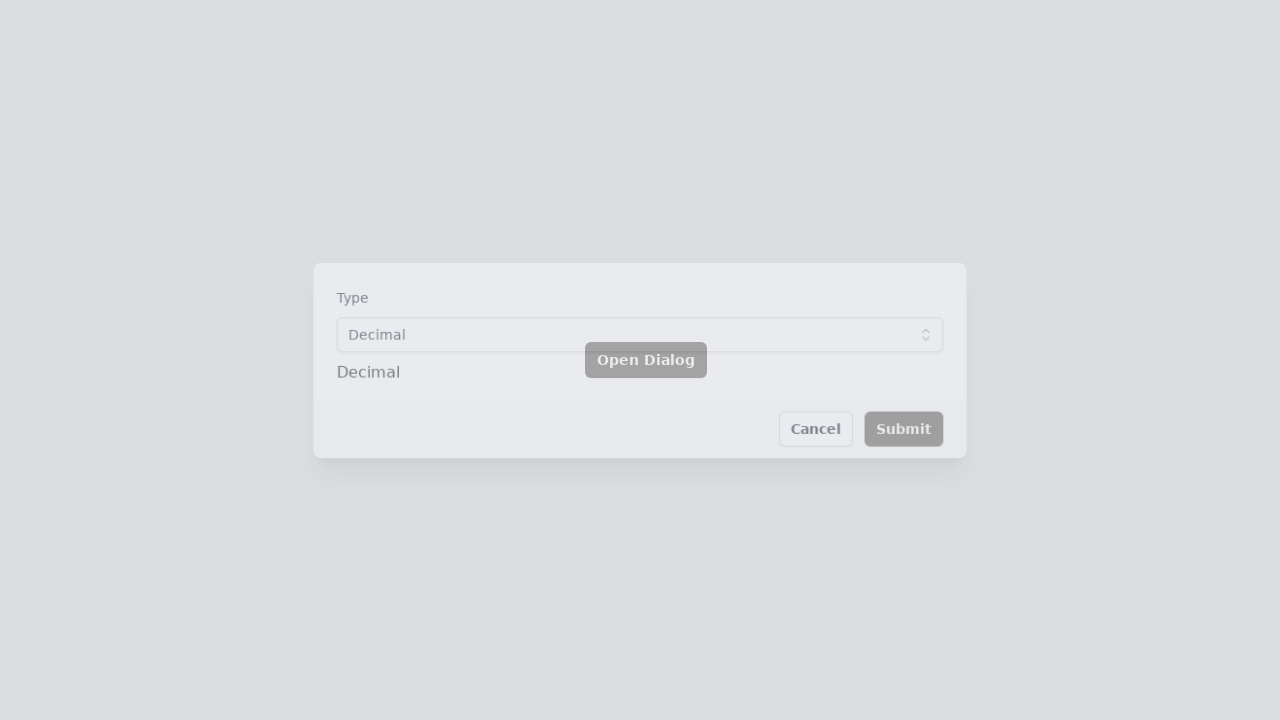

Waited 400ms for dialog open animation
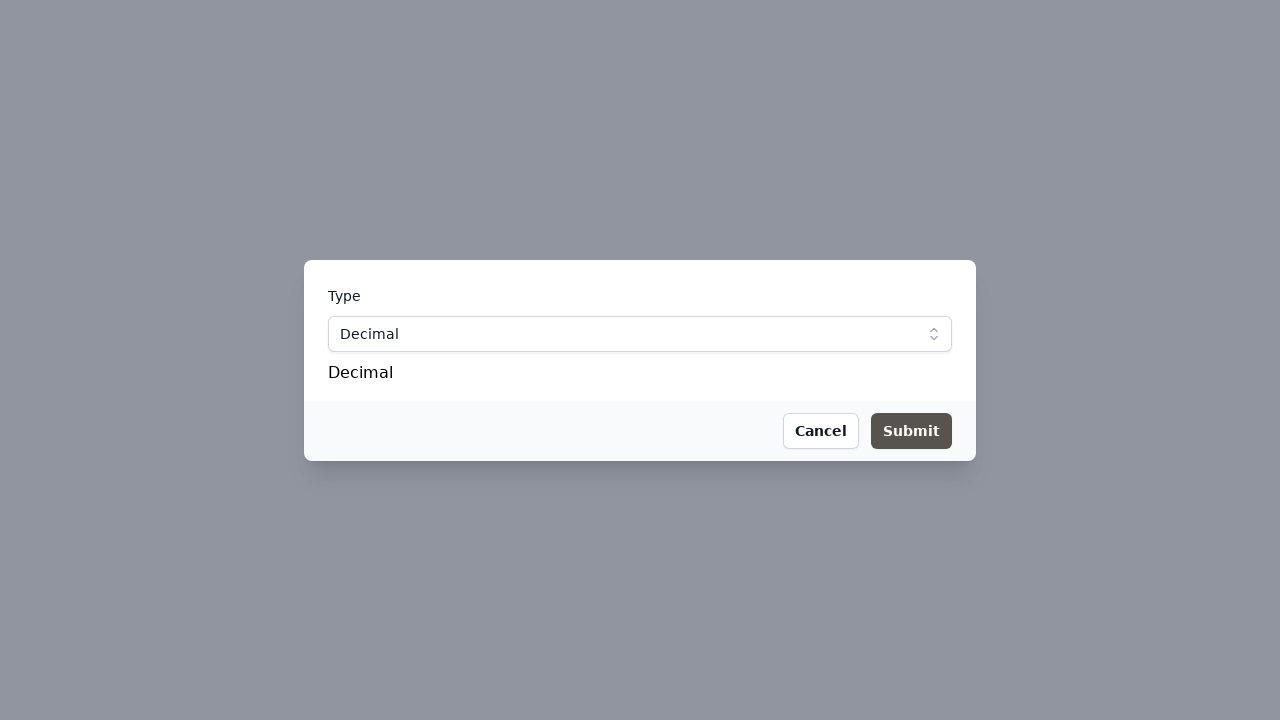

Verified dialog is visible in viewport
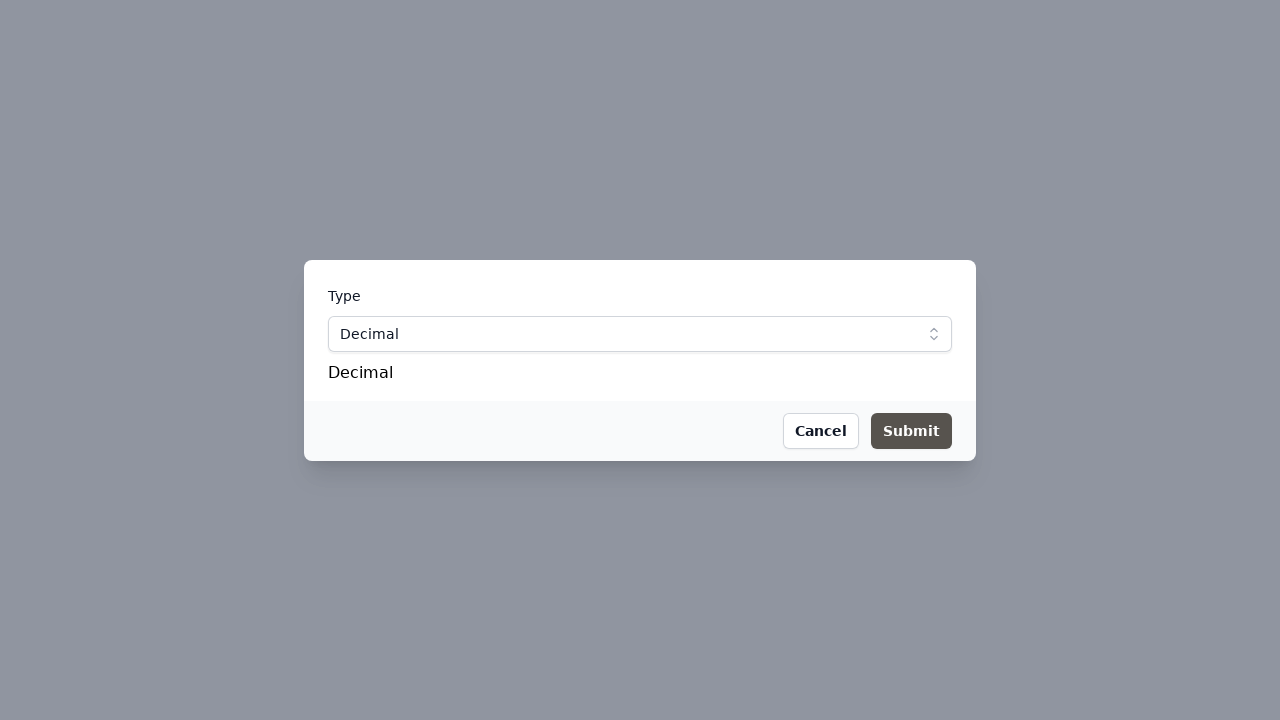

Clicked listbox label 'Type' to open dropdown at (640, 334) on internal:label="Type"i
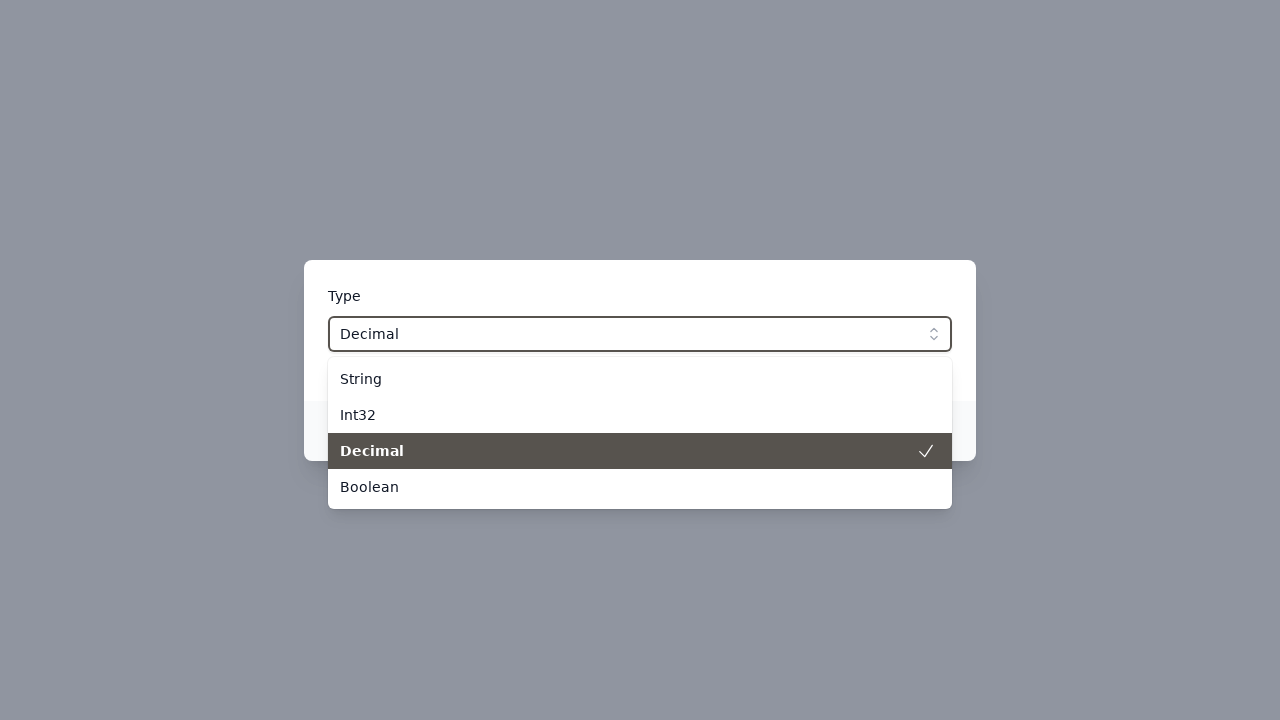

Selected the third option from listbox at (640, 450) on internal:role=option >> nth=2
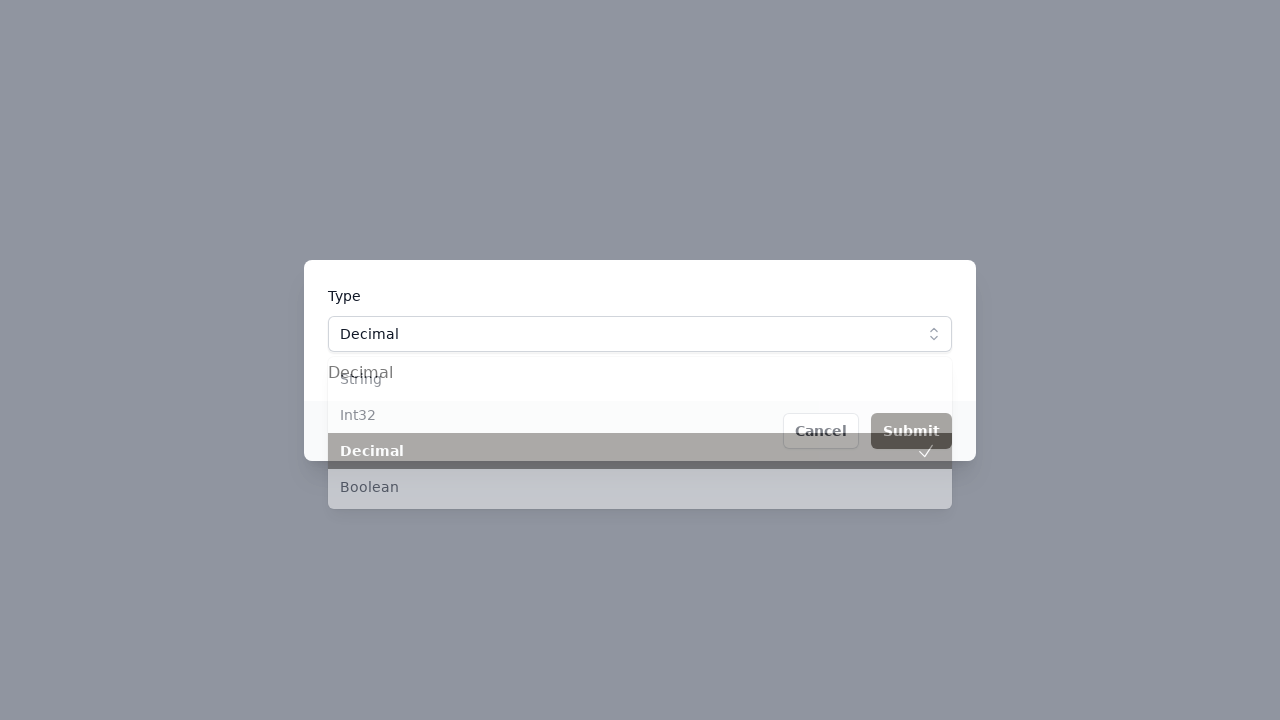

Waited 200ms for selection animation
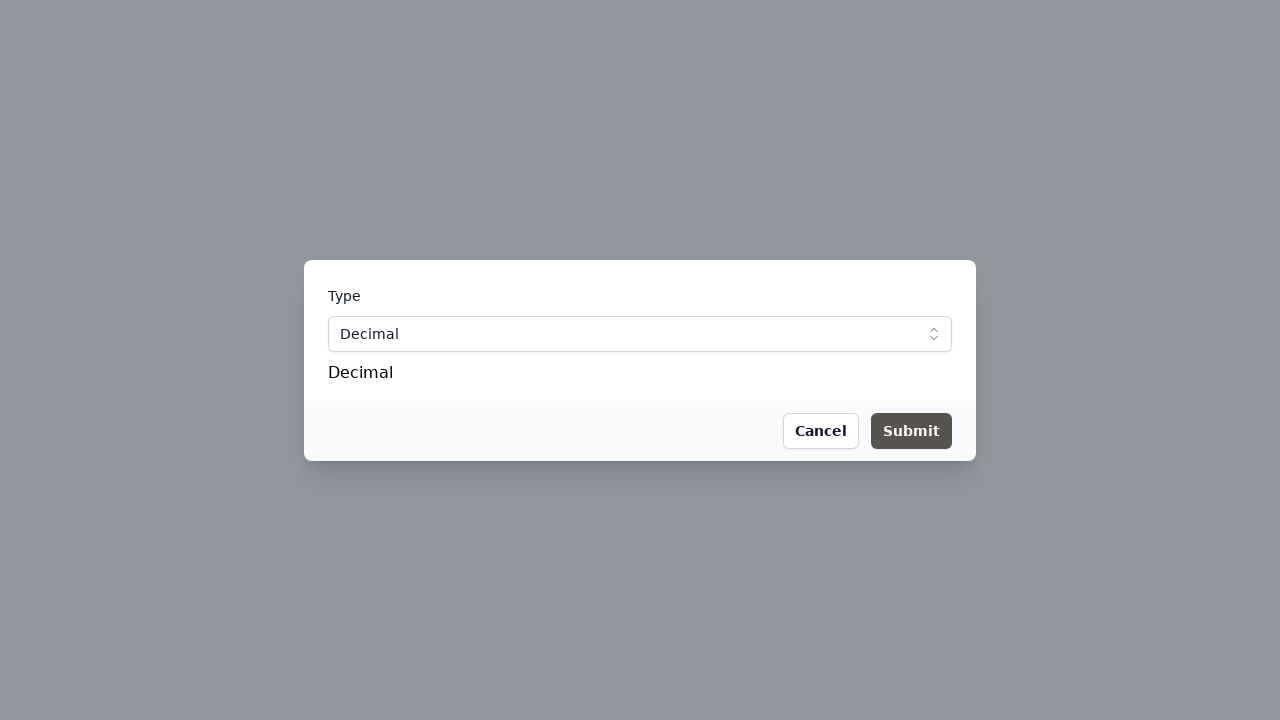

Clicked dialog overlay to close dialog at (0, 0) on .fixed.inset-0.bg-gray-500
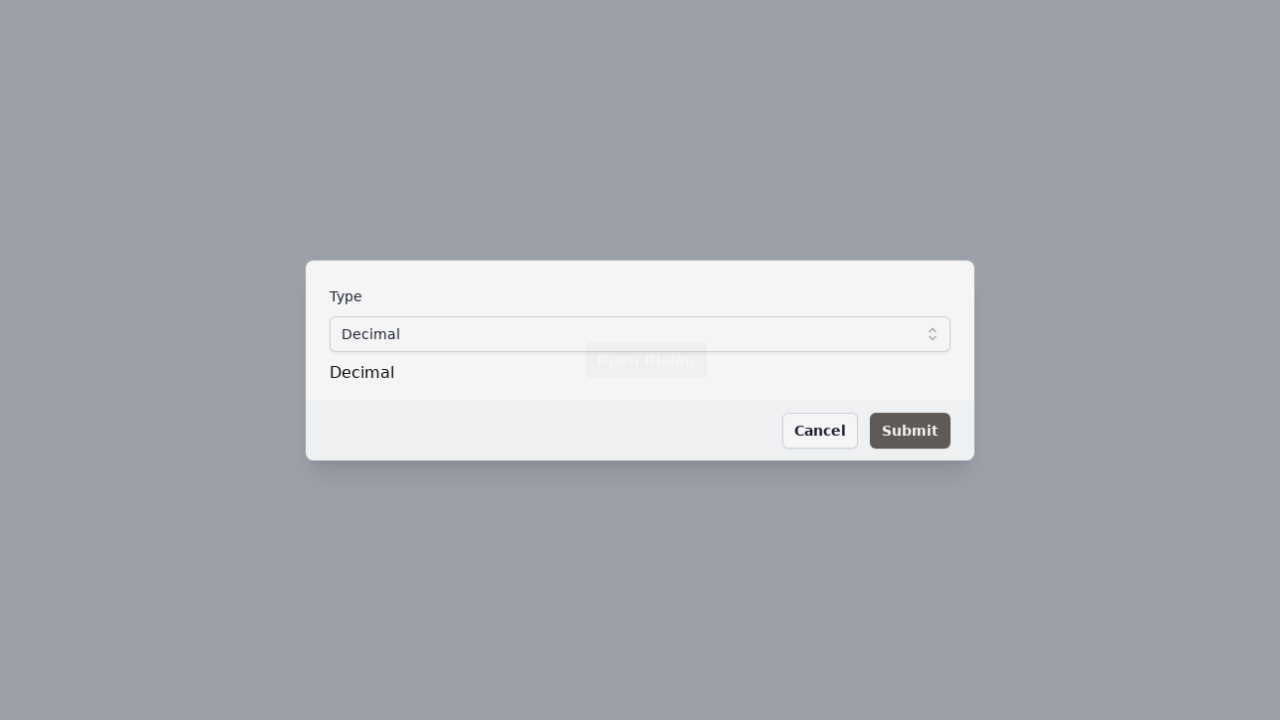

Waited 300ms for dialog close animation
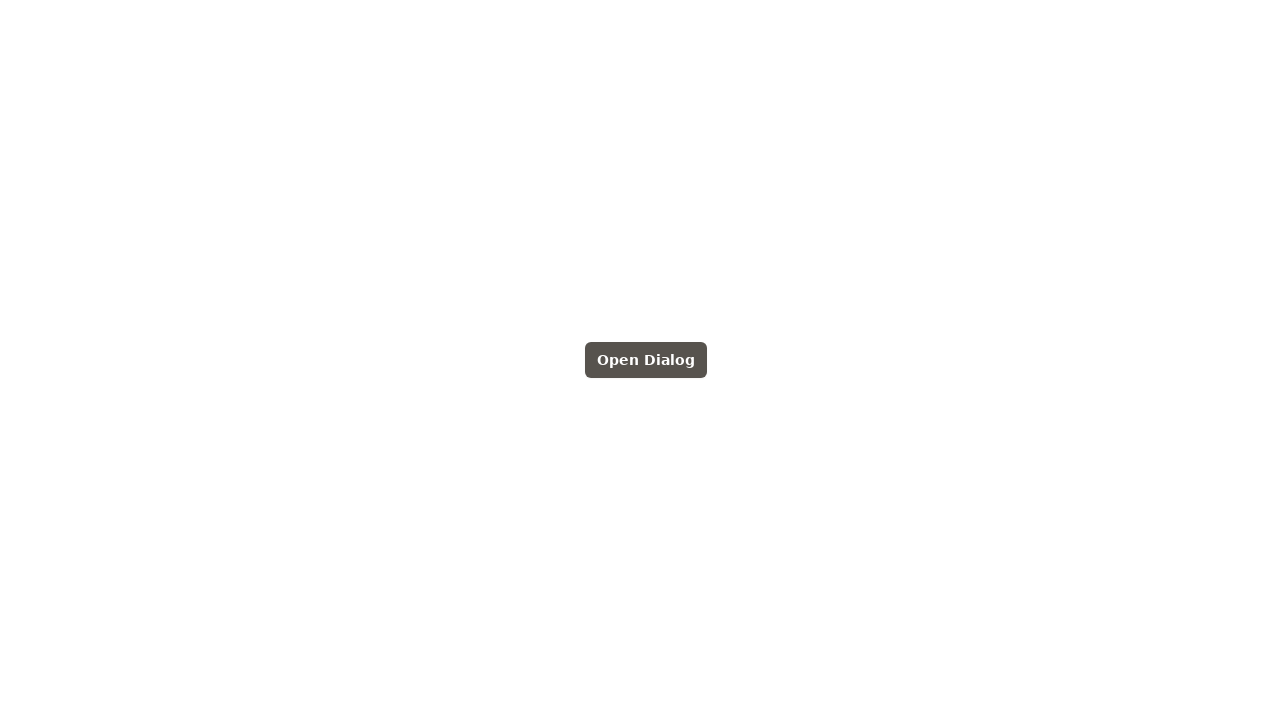

Verified dialog is hidden after close
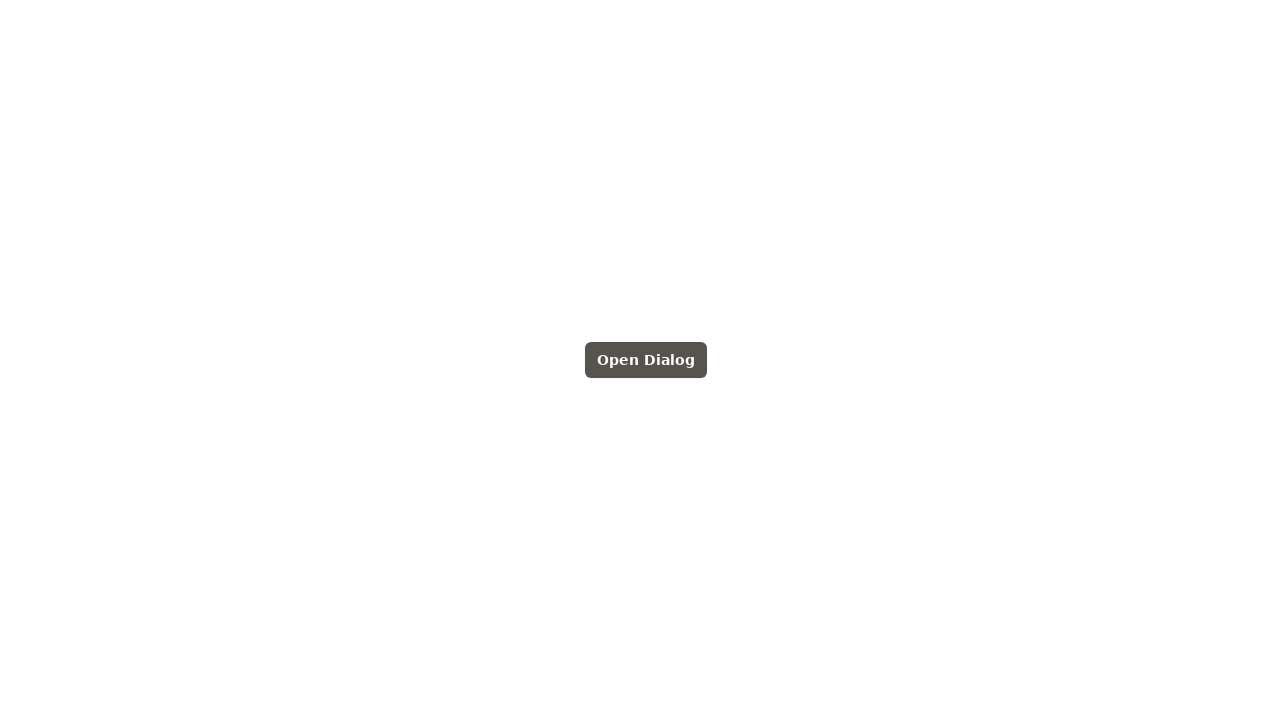

Completed third open/close cycle
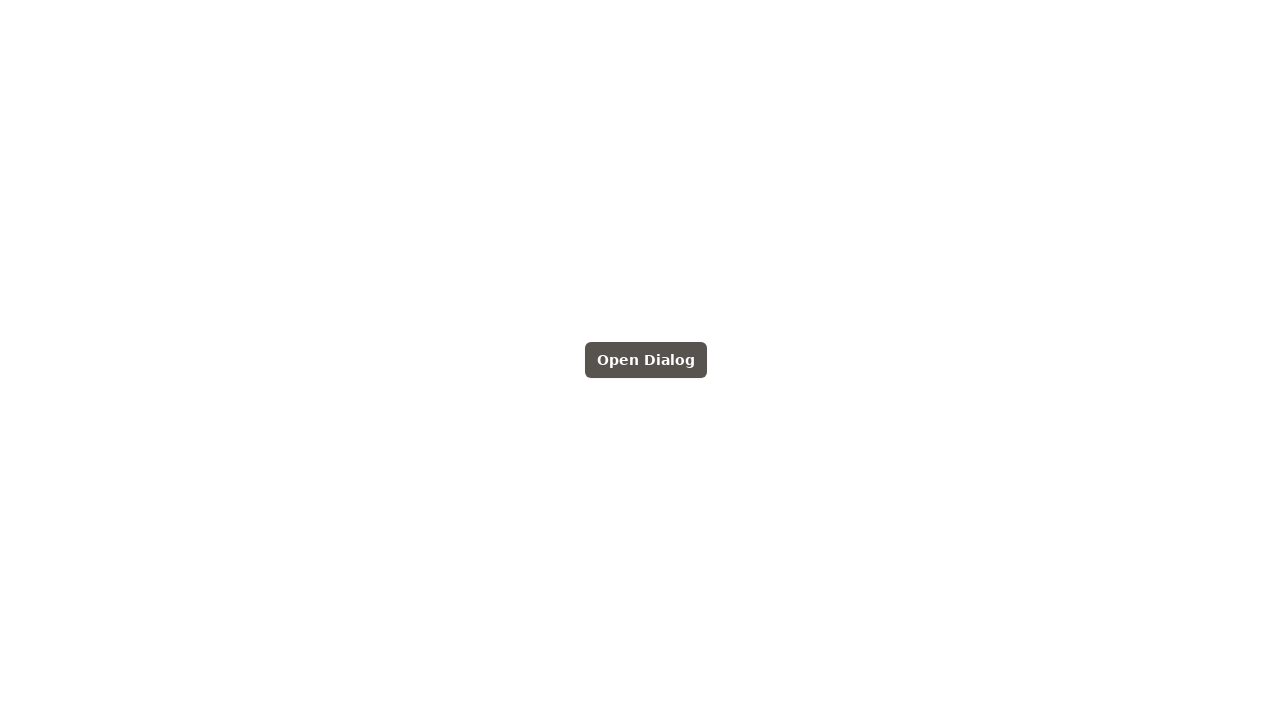

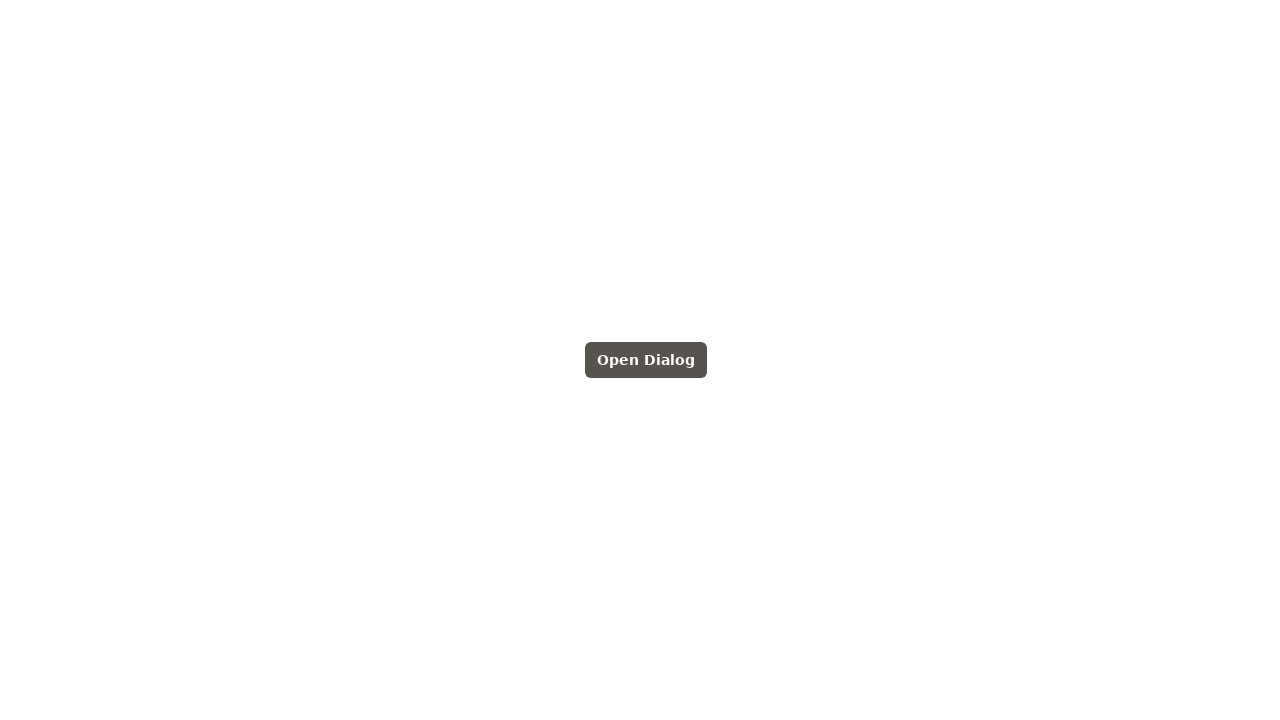